Tests that navigating to /completed URL shows only completed todos

Starting URL: https://todomvc.com/examples/typescript-angular/#/

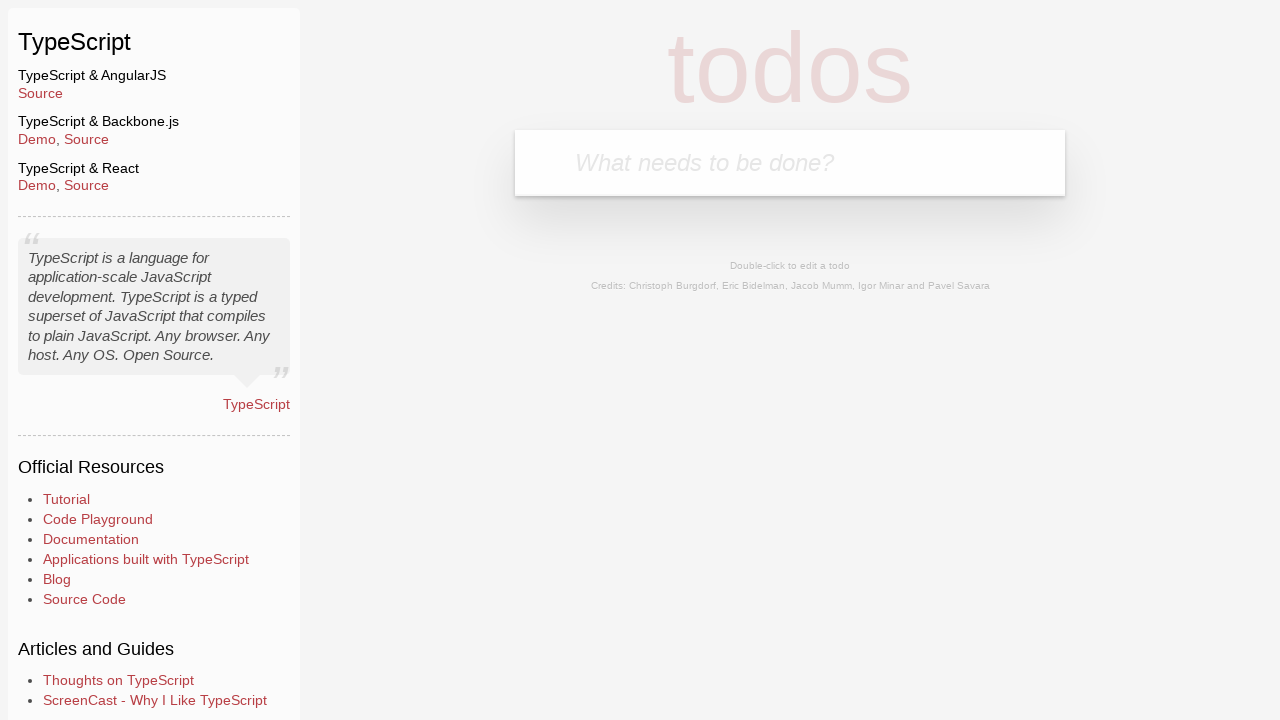

Filled new todo input with 'Example1' on .new-todo
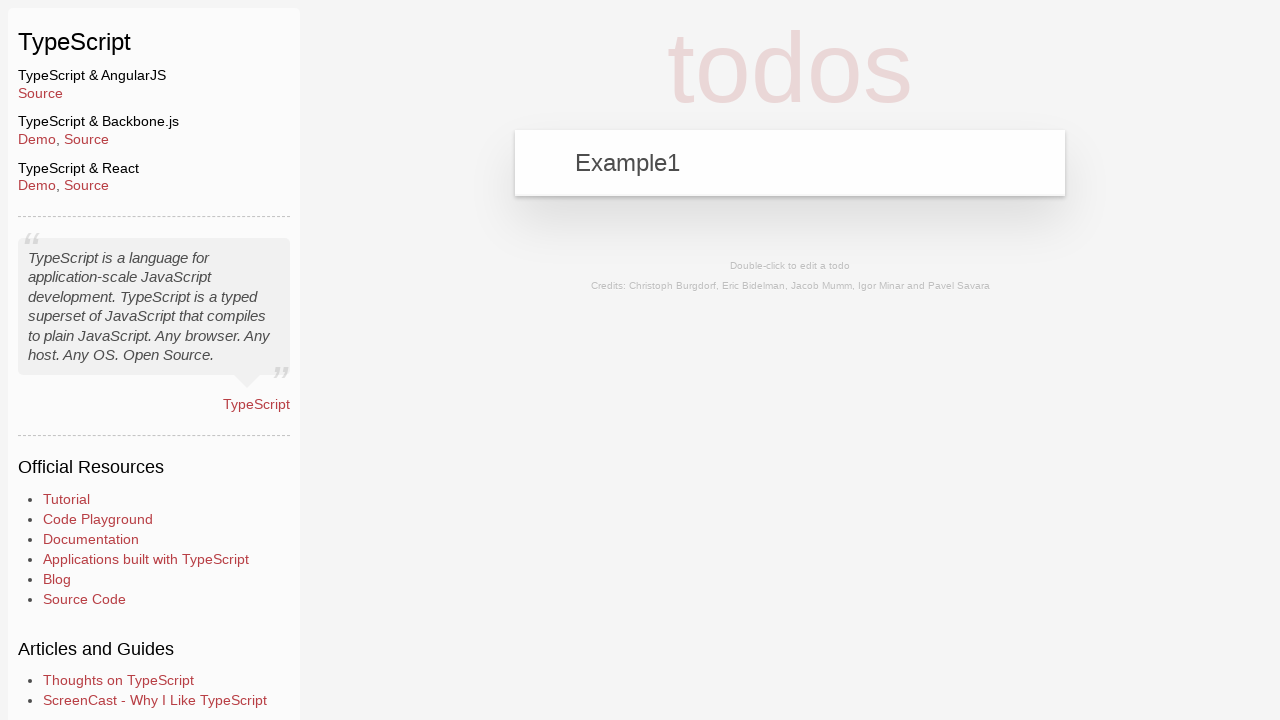

Pressed Enter to add first todo on .new-todo
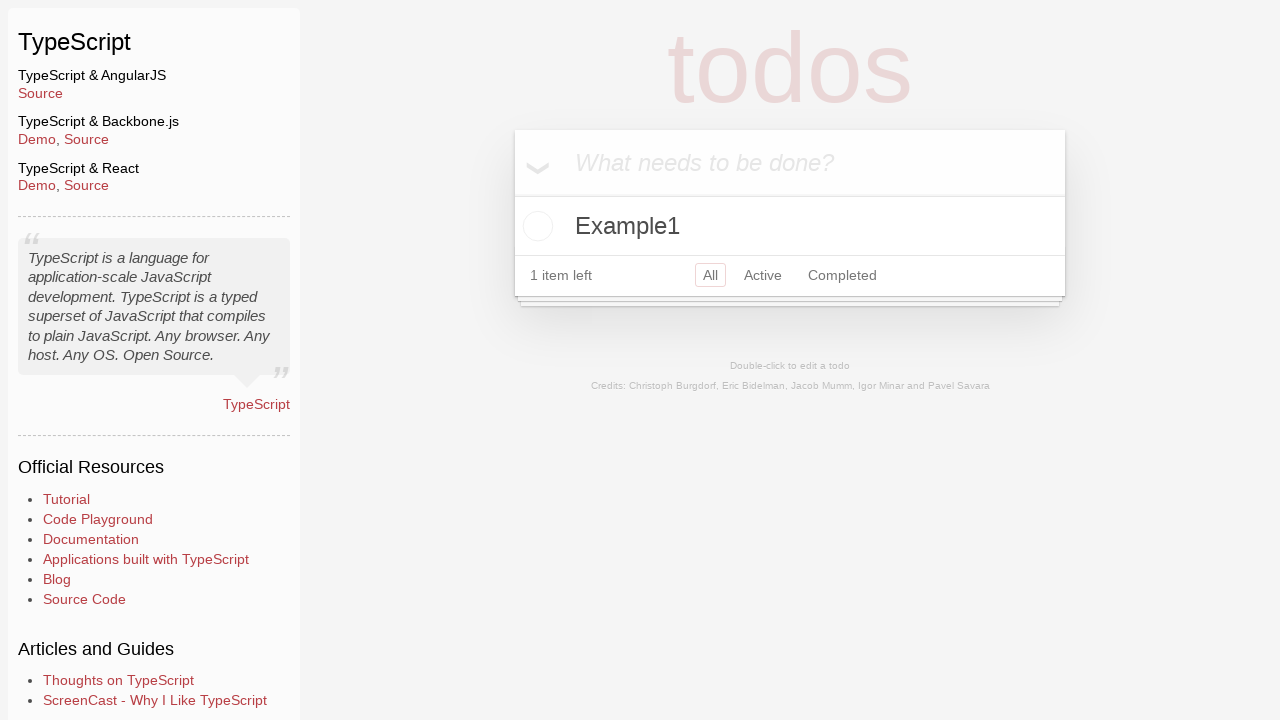

Filled new todo input with 'Example2' on .new-todo
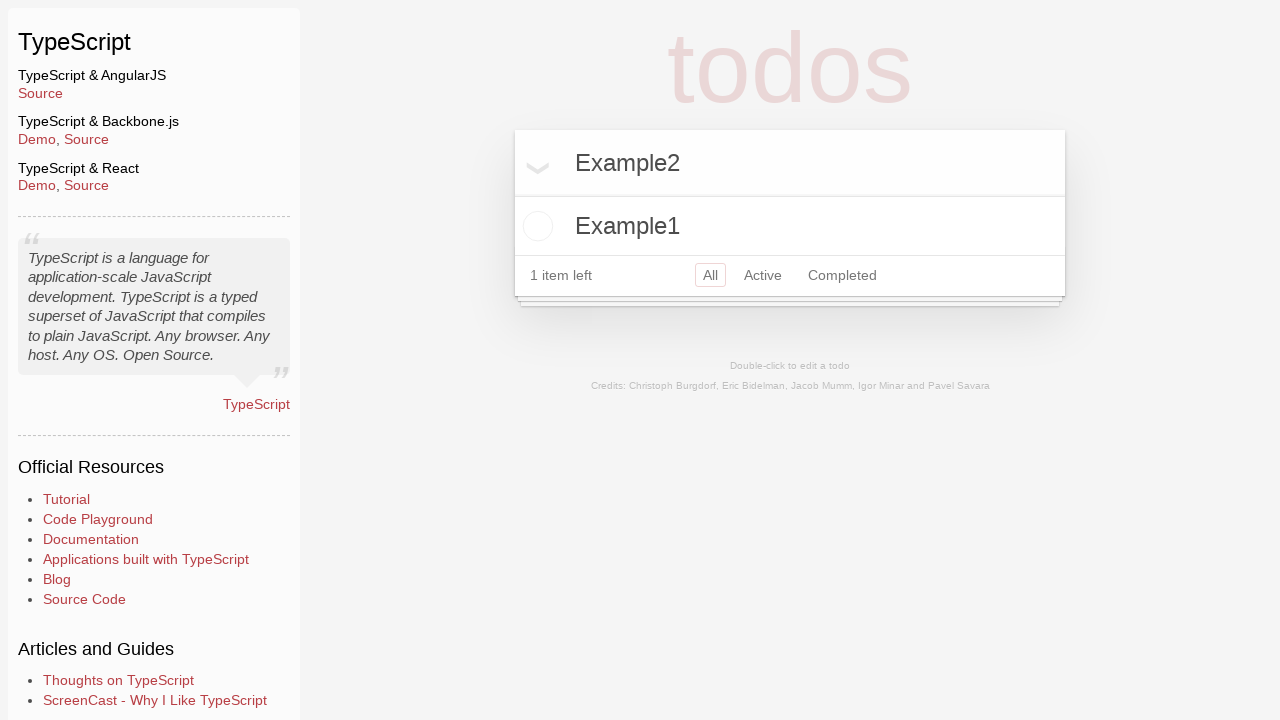

Pressed Enter to add second todo on .new-todo
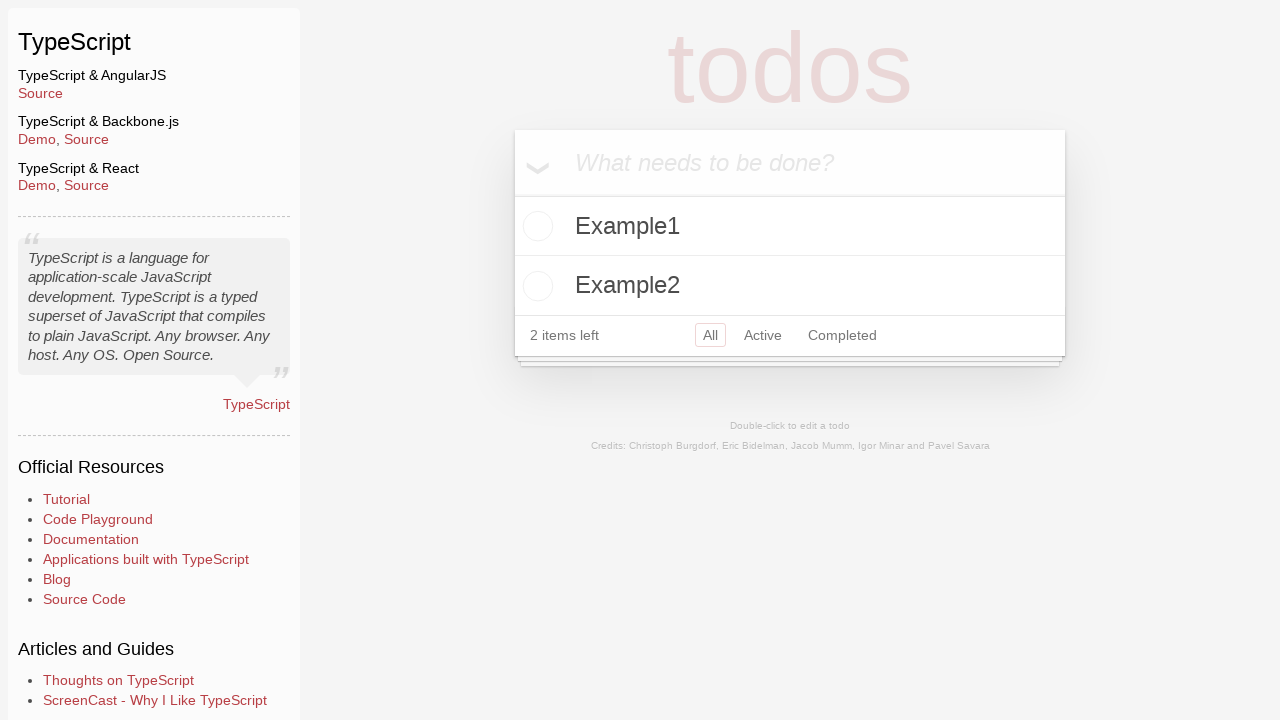

Marked Example2 todo as completed at (535, 286) on li:has-text('Example2') .toggle
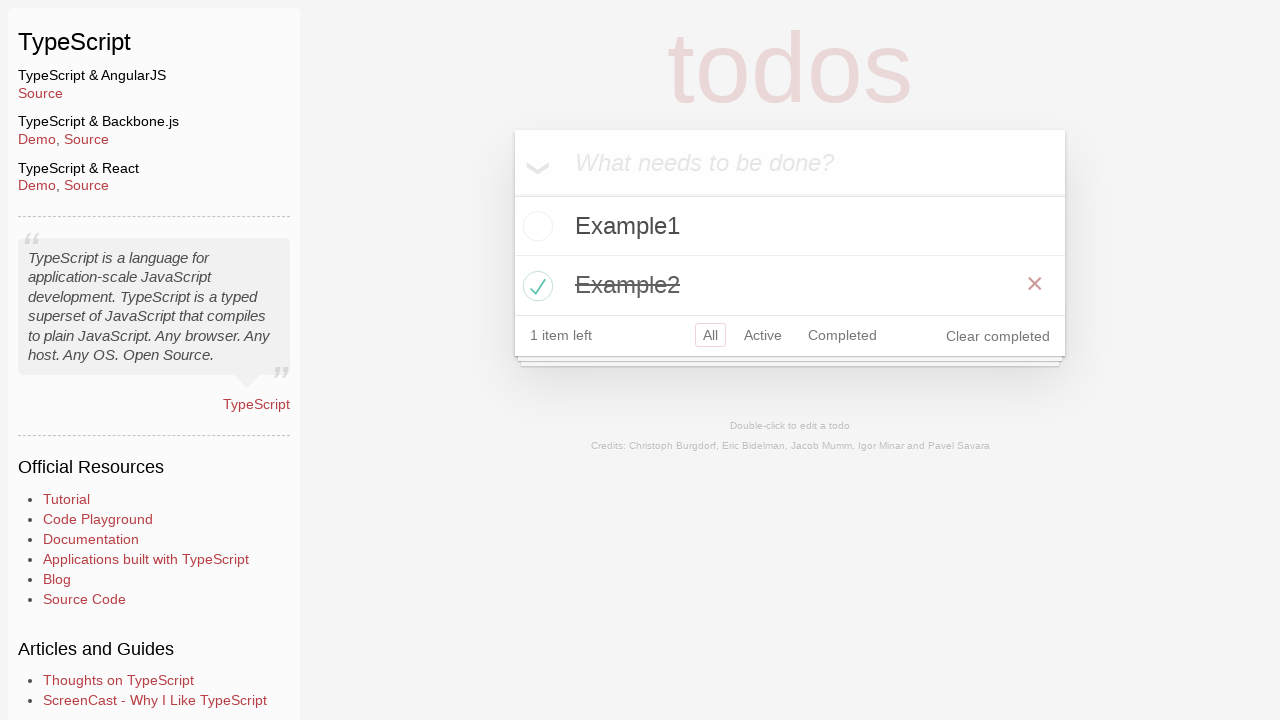

Navigated to /completed URL to view completed todos
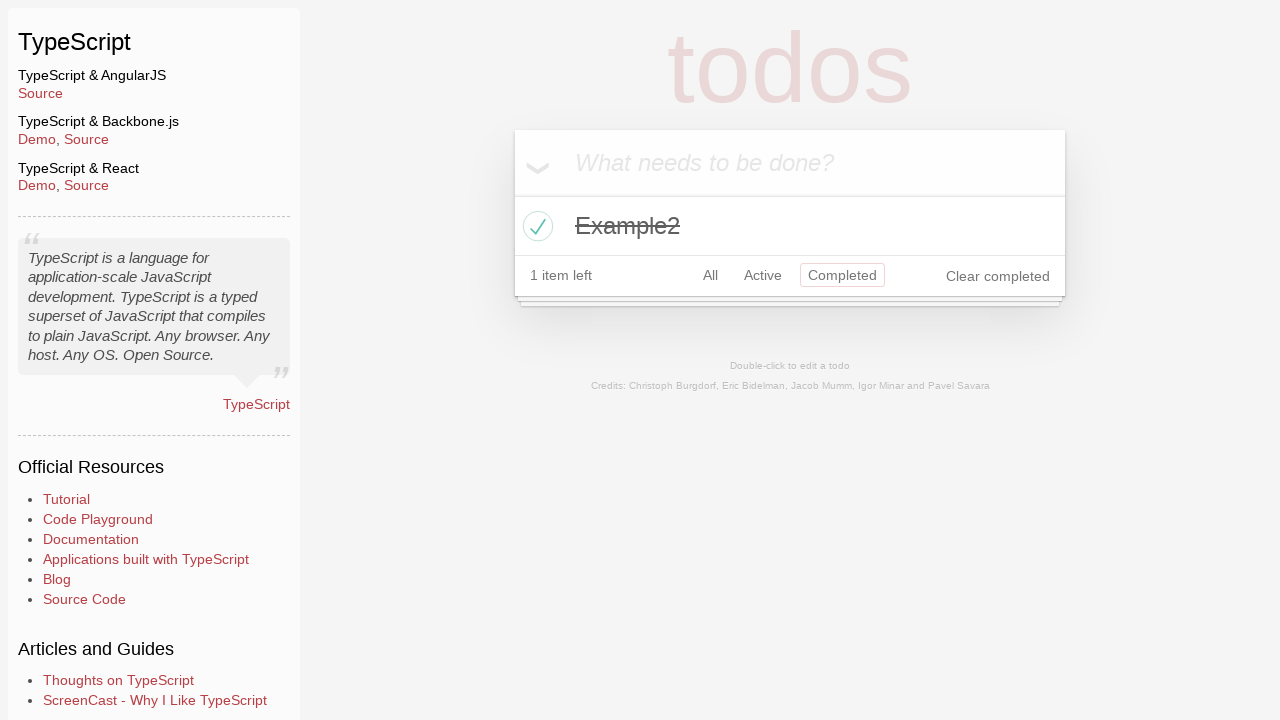

Todo list loaded on completed filter page
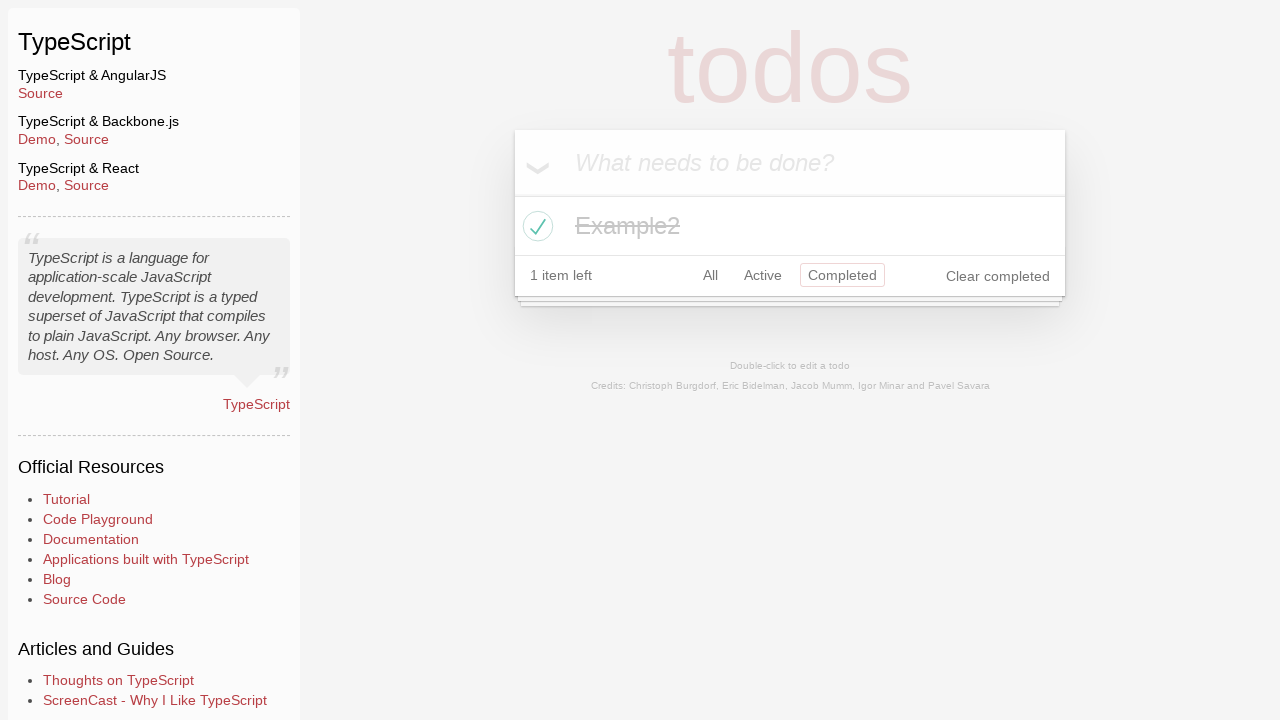

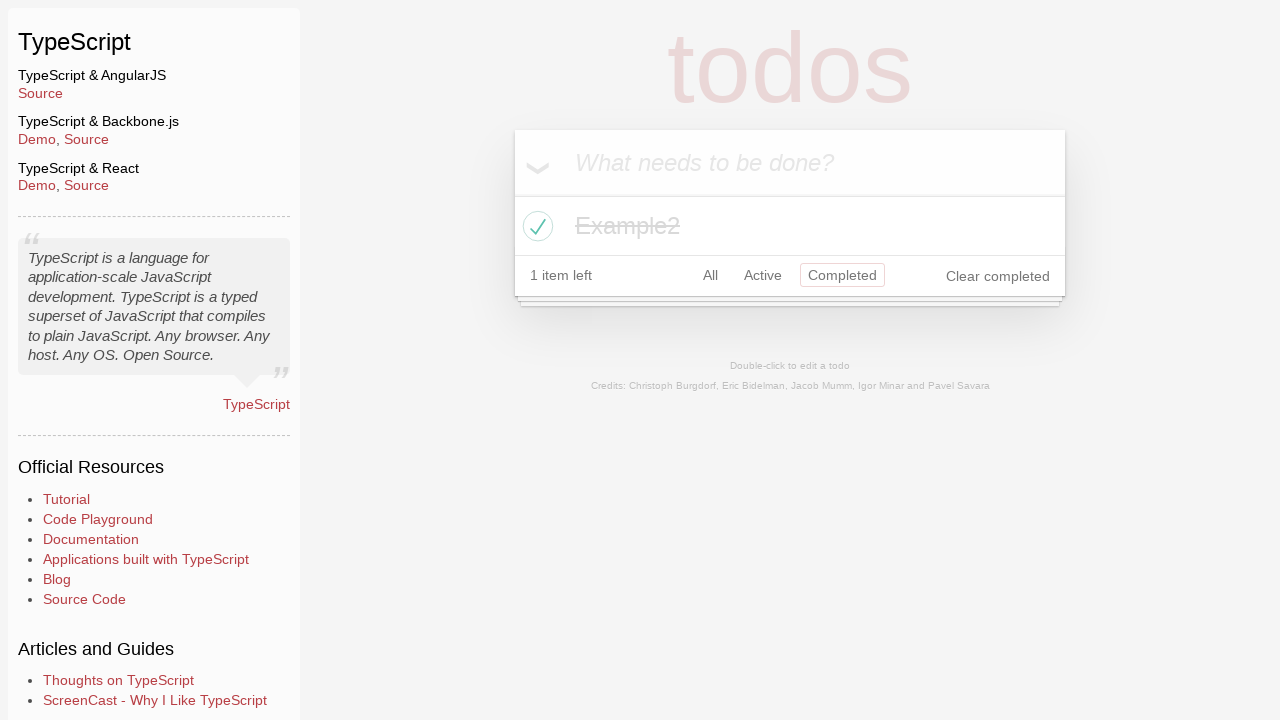